Tests a practice form by filling in name, clicking a checkbox, selecting gender from dropdown, choosing a radio button, entering a birthday, and submitting the form to verify success message appears.

Starting URL: https://rahulshettyacademy.com/angularpractice/

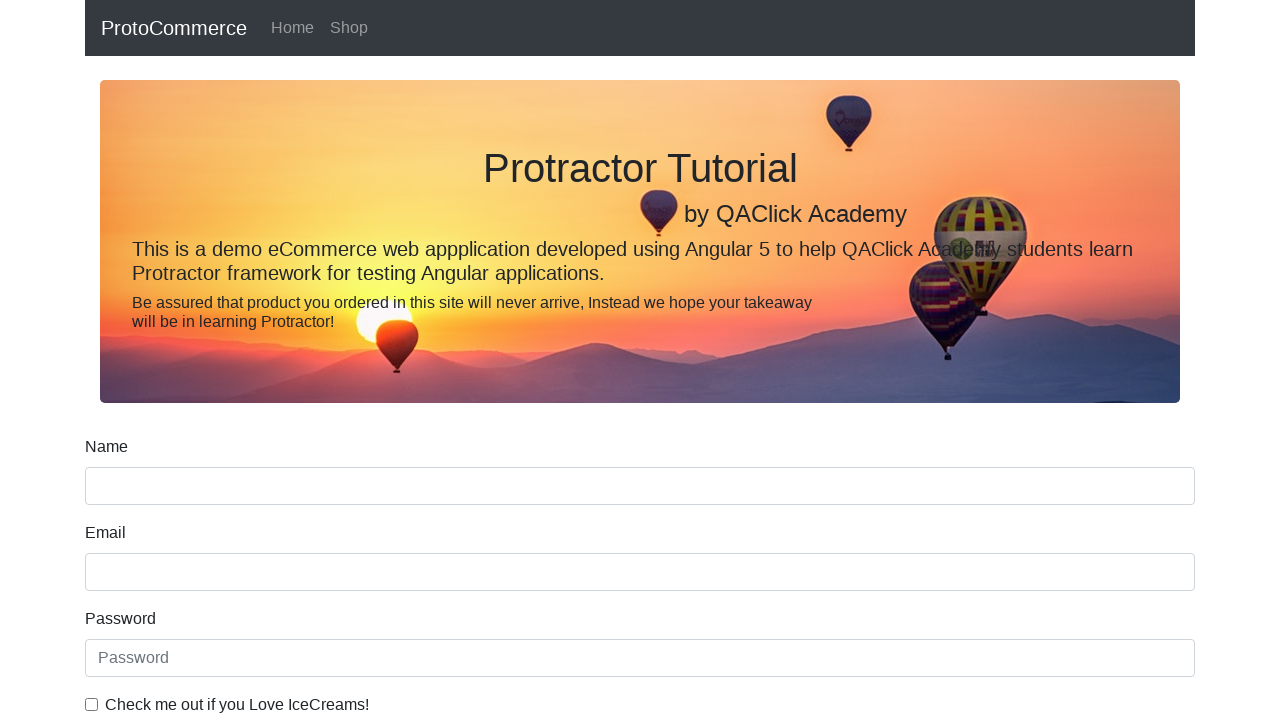

Filled name field with 'Jons' on input[name='name']
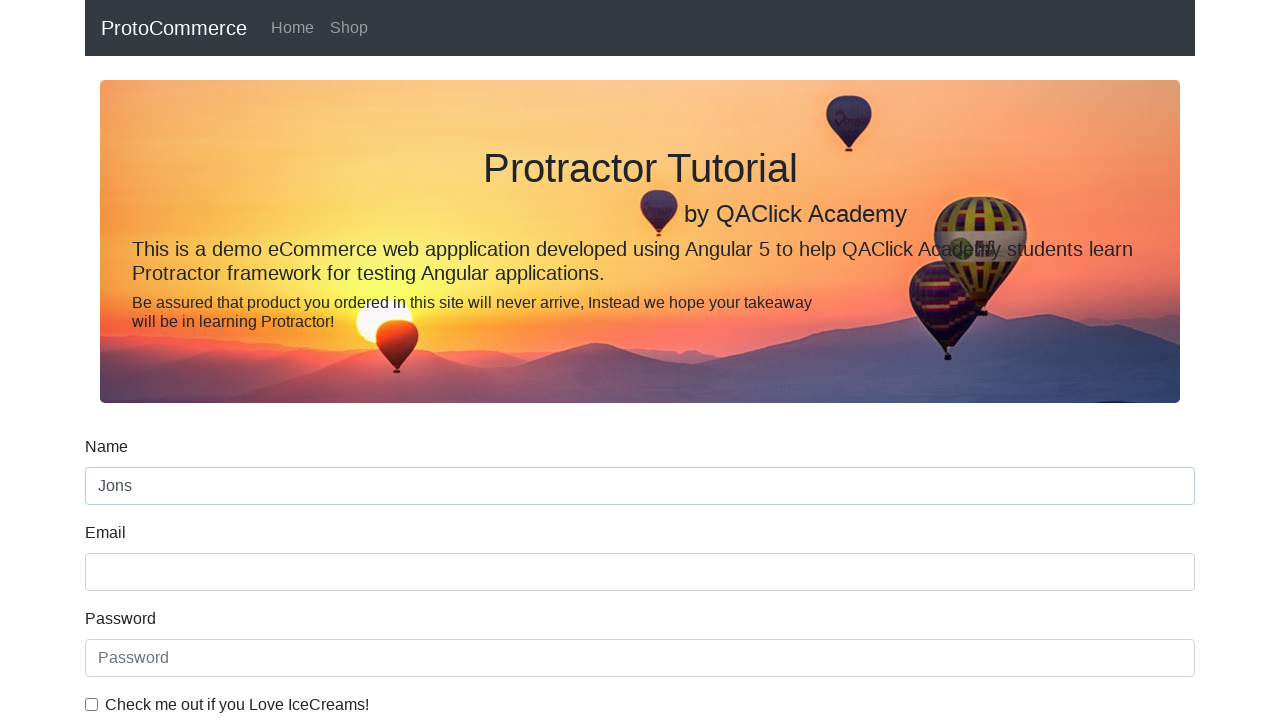

Clicked checkbox for agreement at (92, 704) on #exampleCheck1
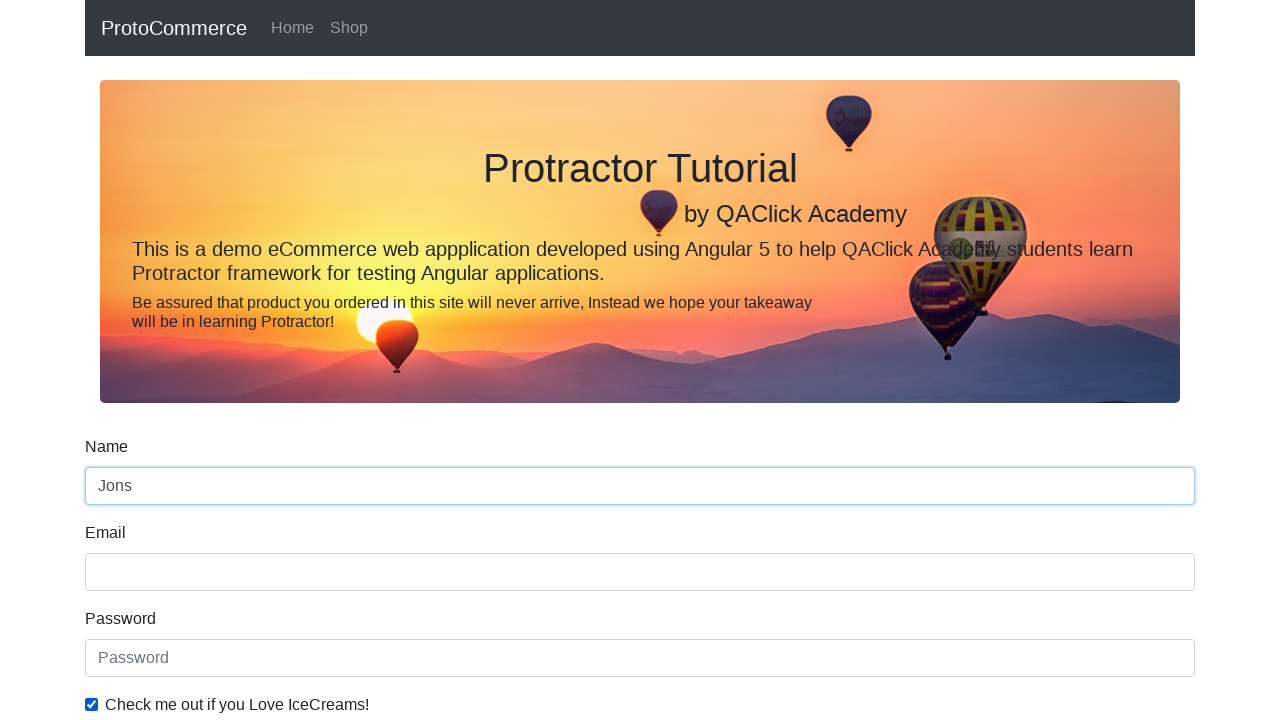

Selected 'Female' from gender dropdown on #exampleFormControlSelect1
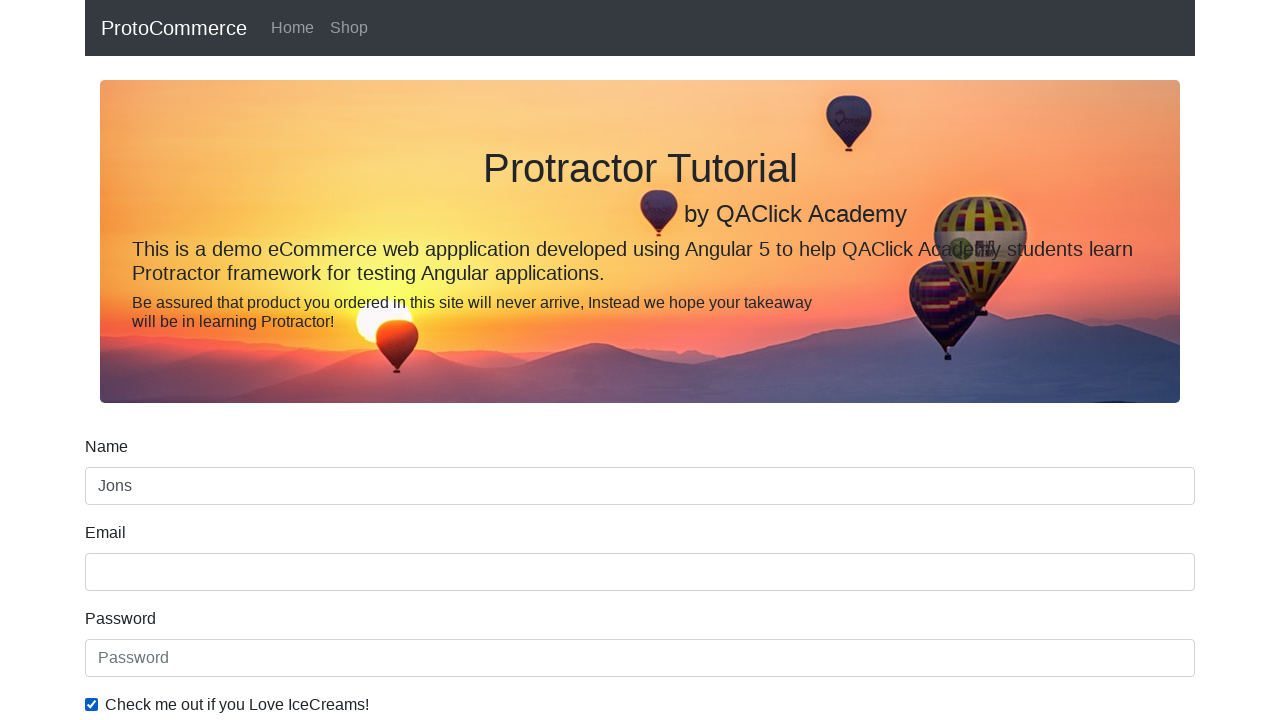

Clicked radio button for gender selection at (238, 360) on #inlineRadio1
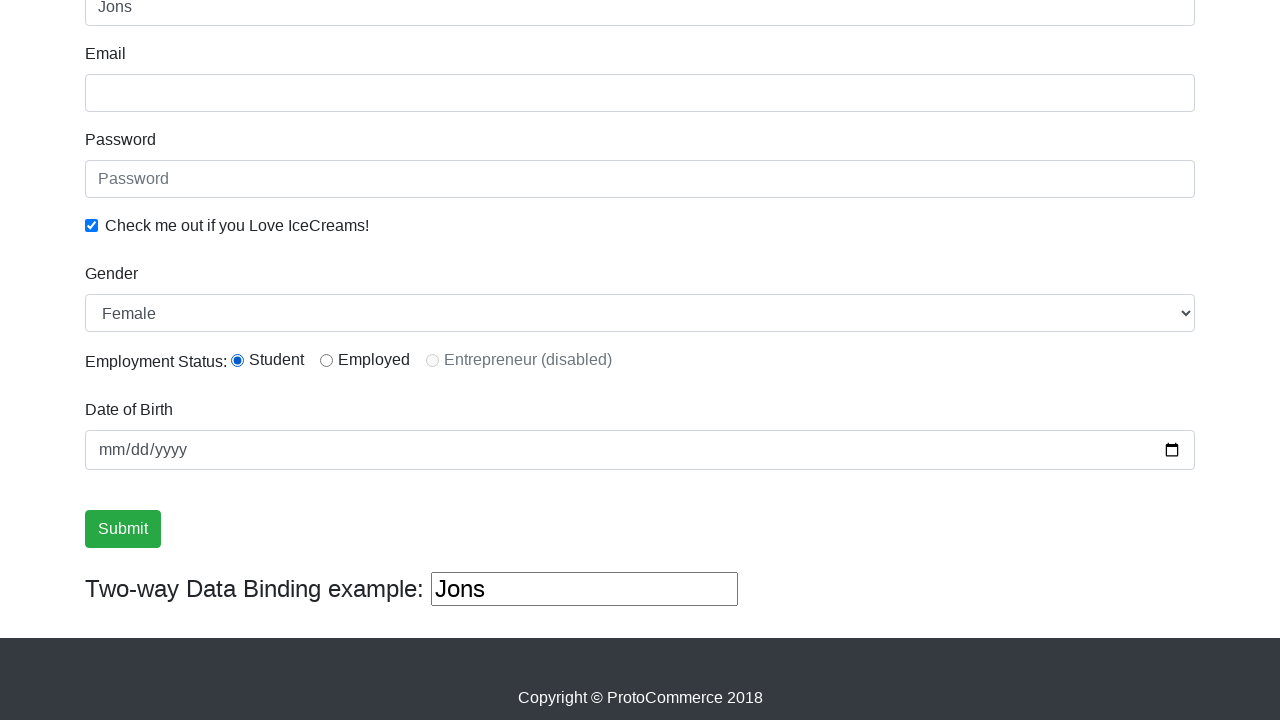

Entered birthday '1985-05-04' on input[name='bday']
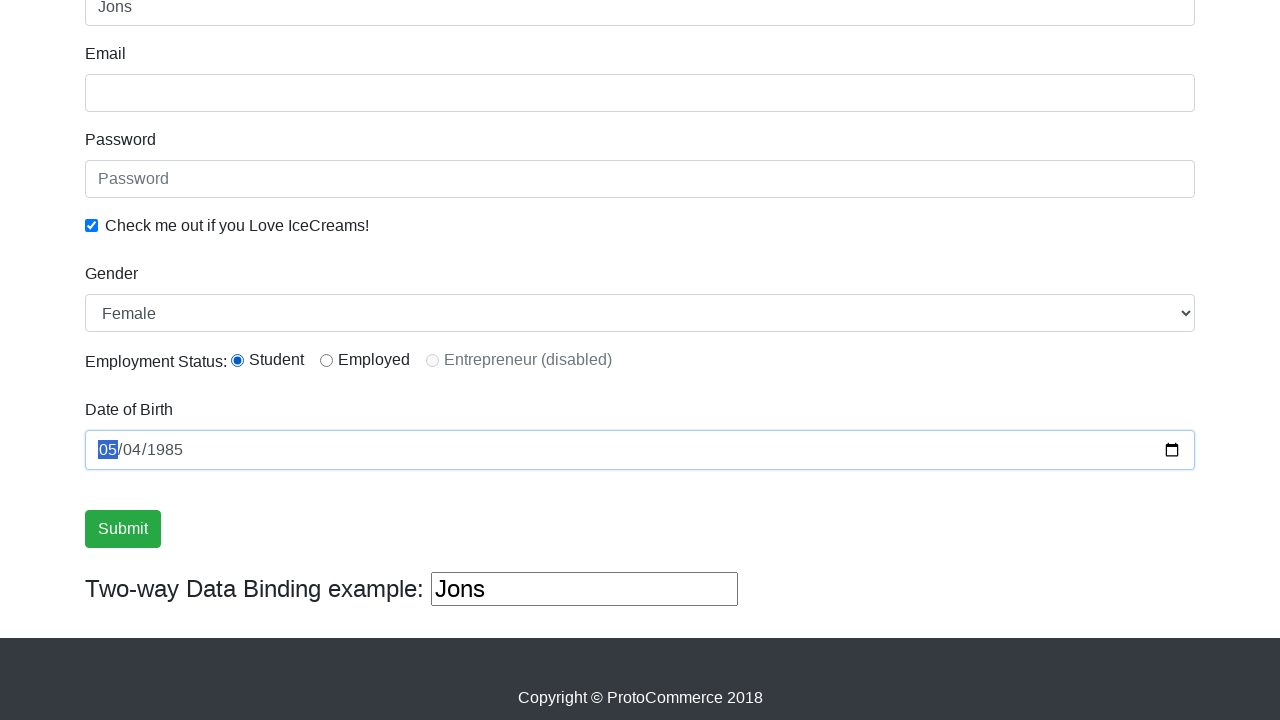

Clicked submit button to complete form at (123, 529) on .btn.btn-success
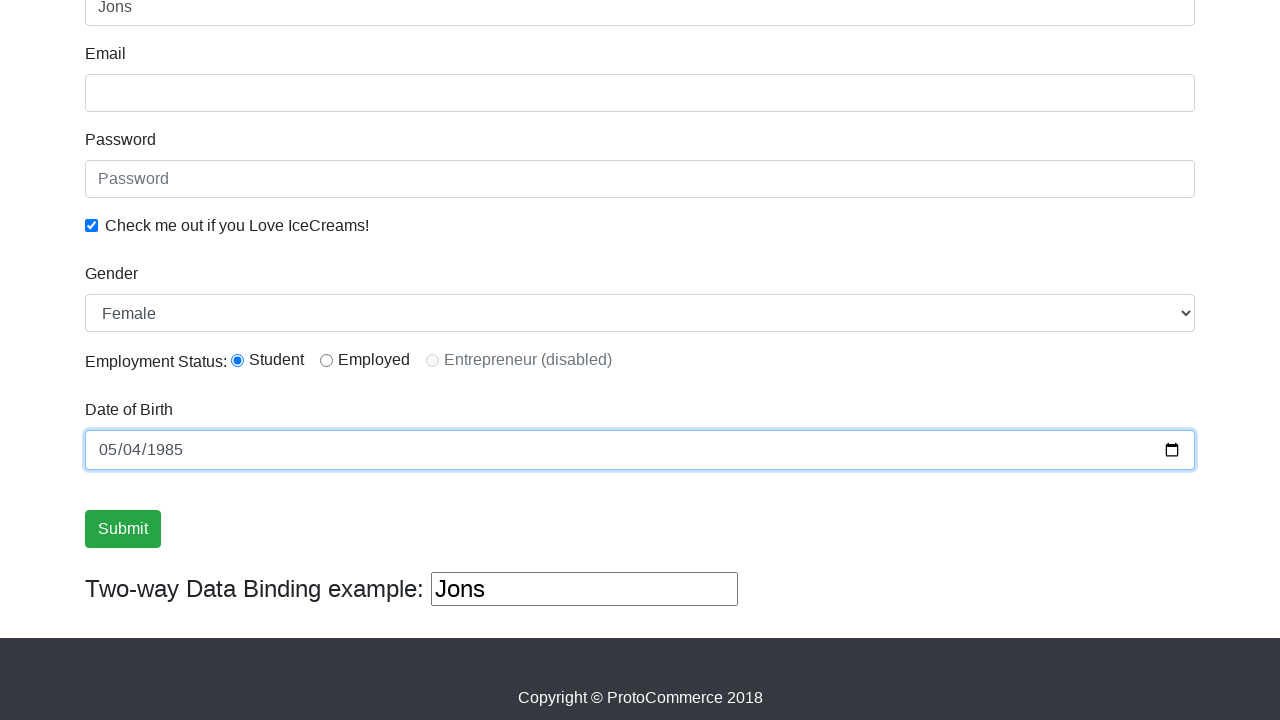

Success message appeared confirming form submission
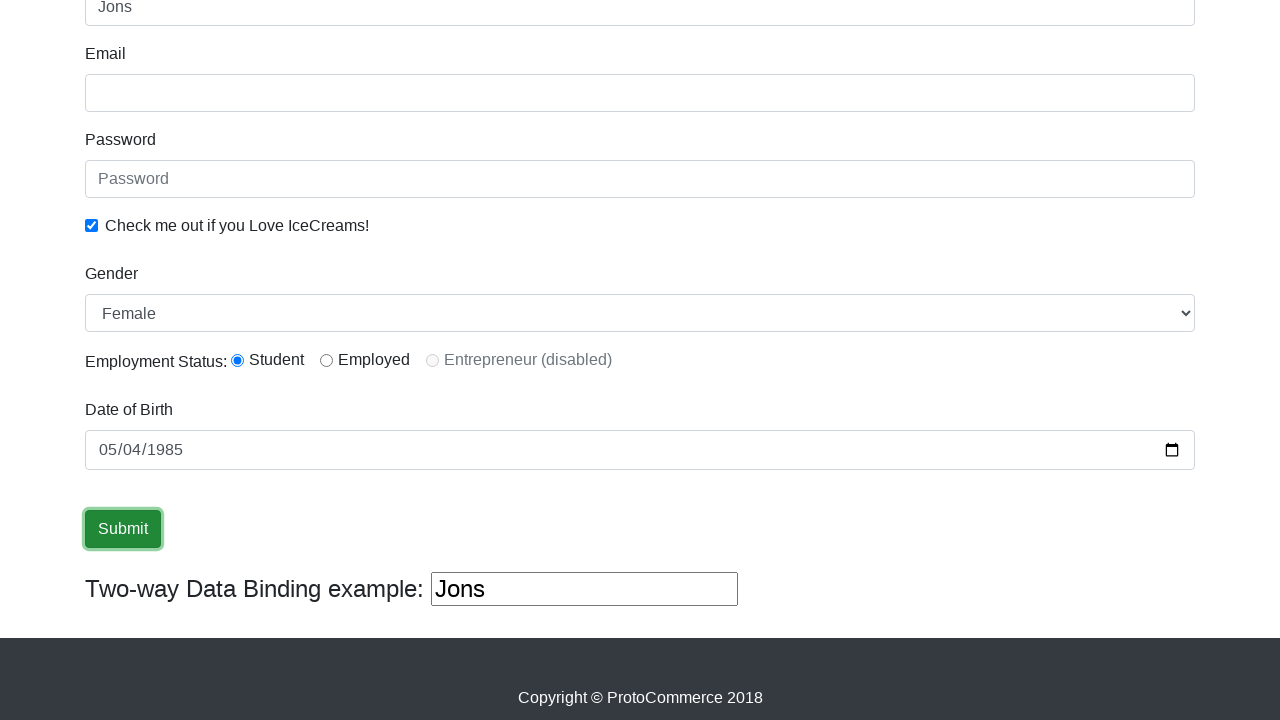

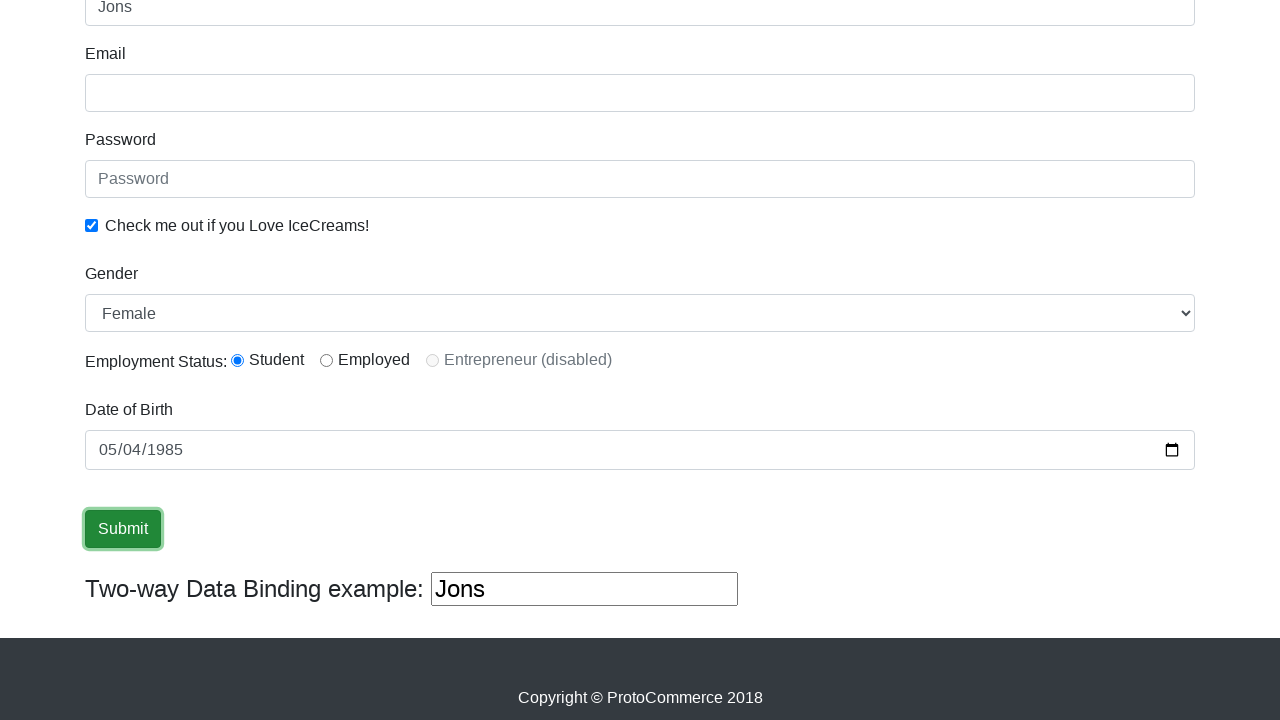